Tests window switching by opening a new window, verifying content, closing it, and switching back

Starting URL: http://the-internet.herokuapp.com/windows

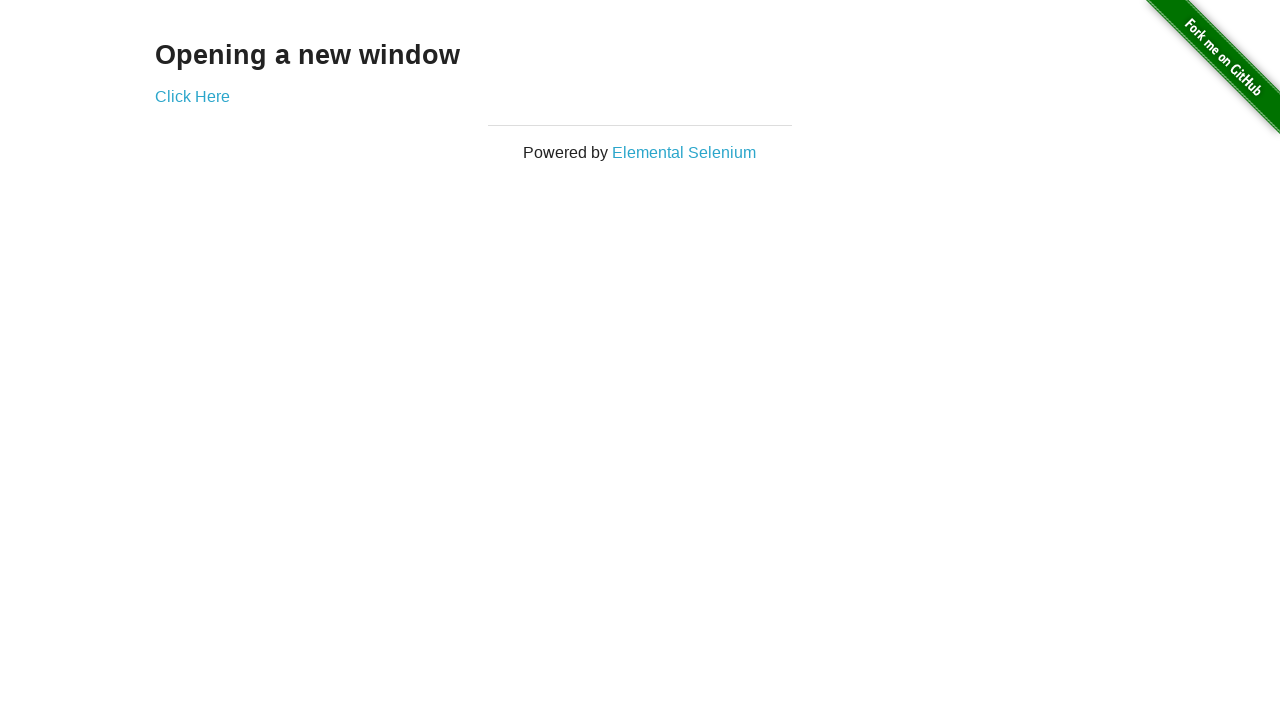

Clicked 'Click Here' link to open new window at (192, 96) on text=Click Here
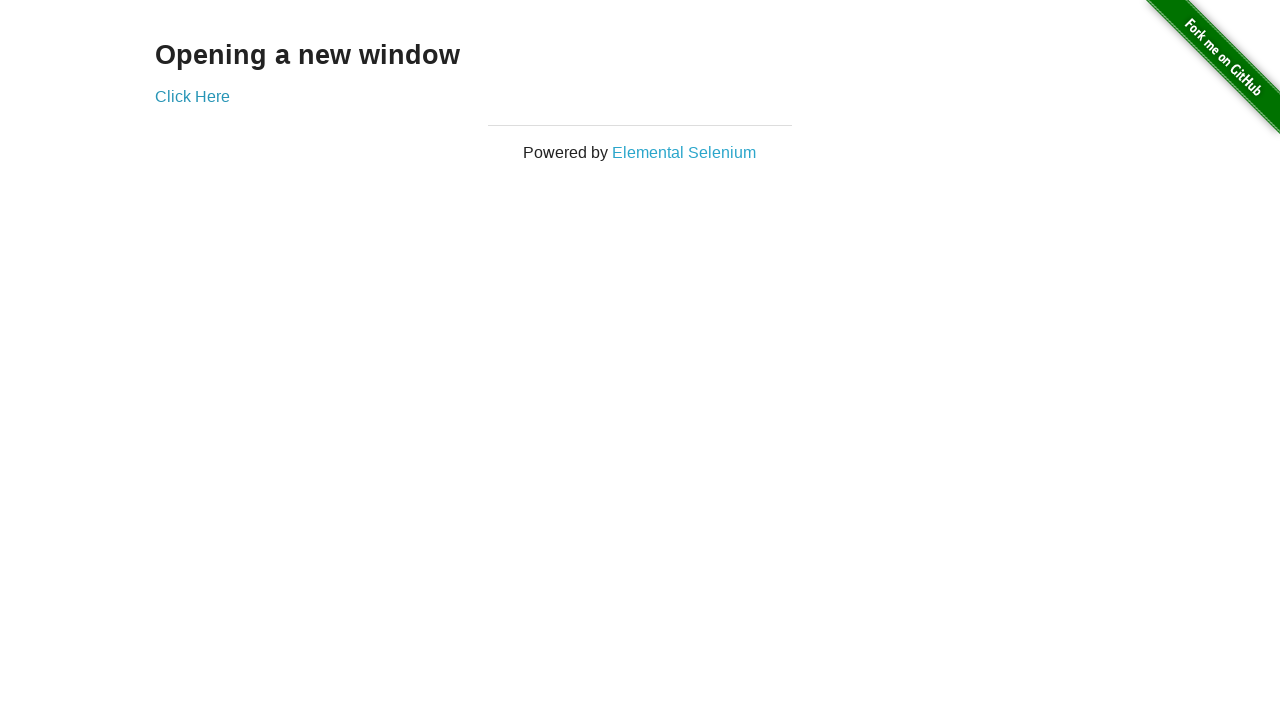

New window opened and page loaded
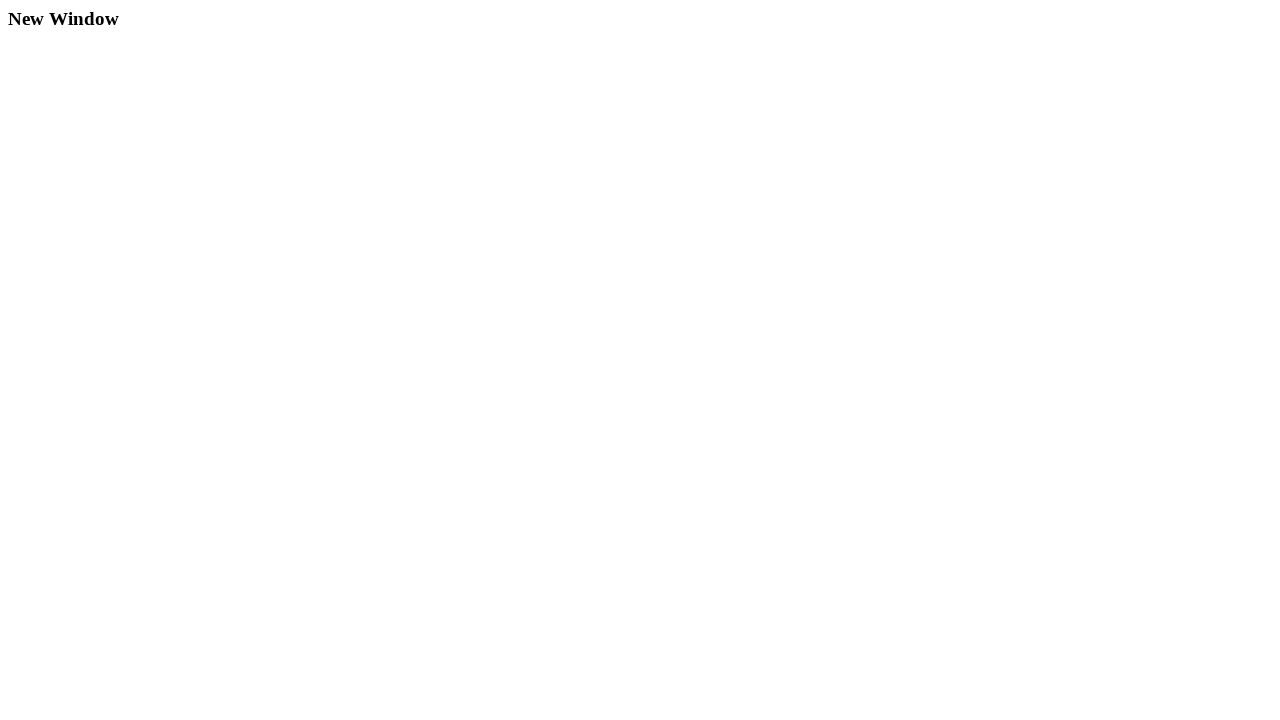

Verified new window content displays 'New Window' heading
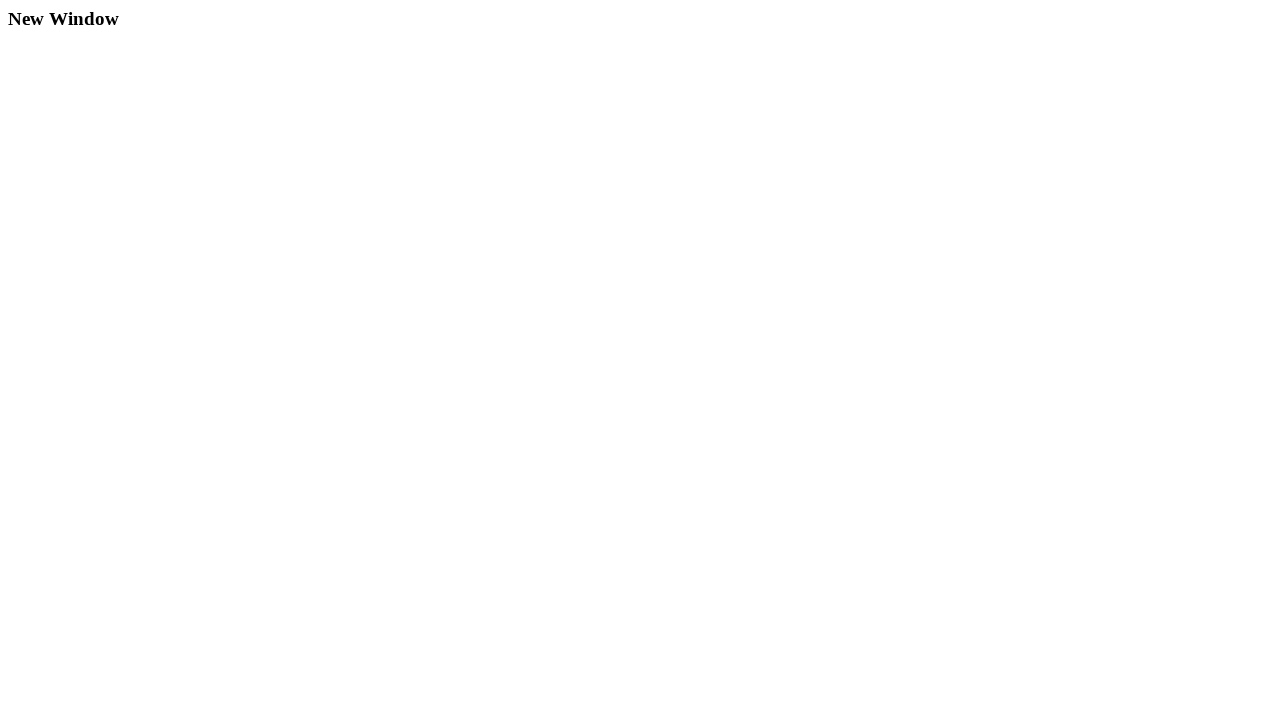

Closed the new window
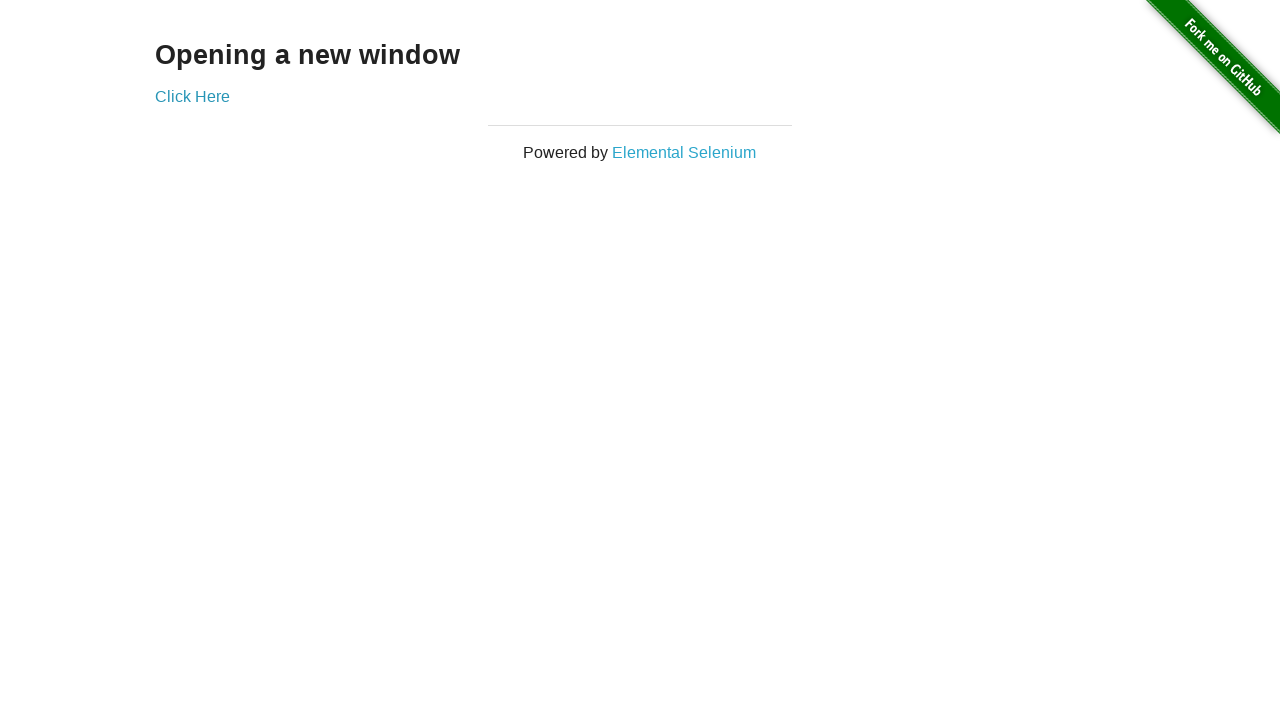

Verified original window content contains 'Opening a new window' heading
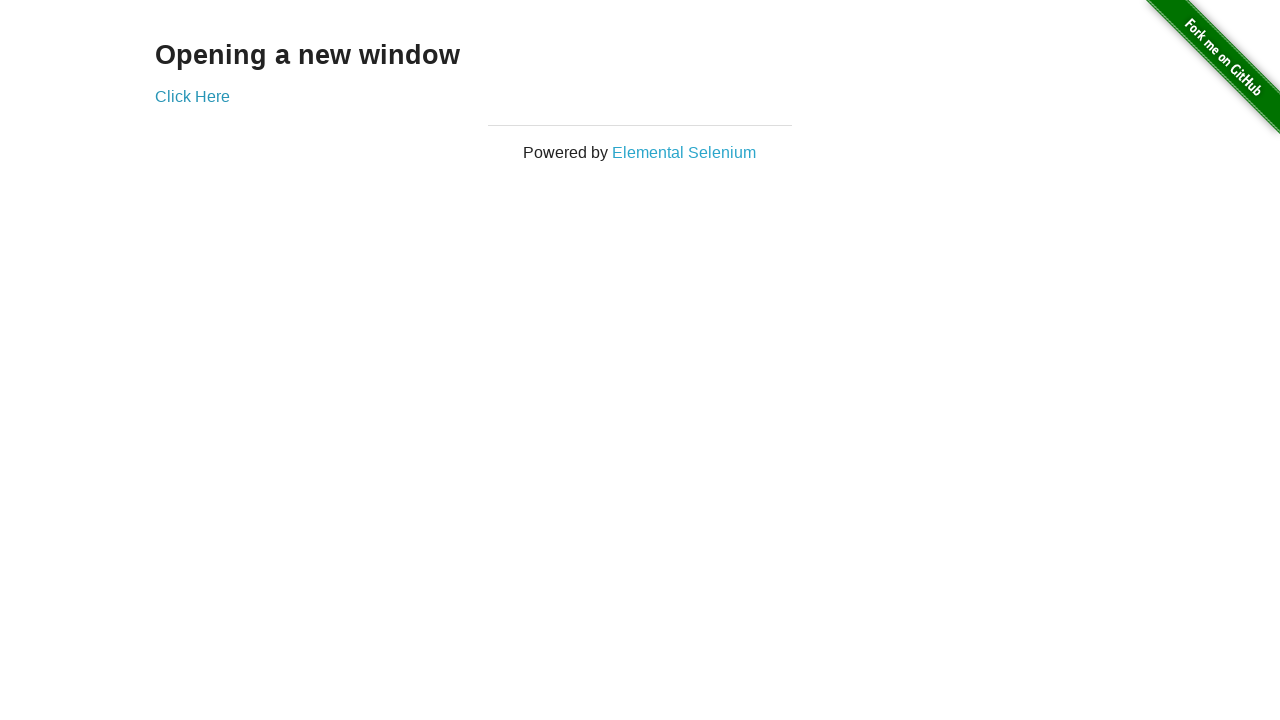

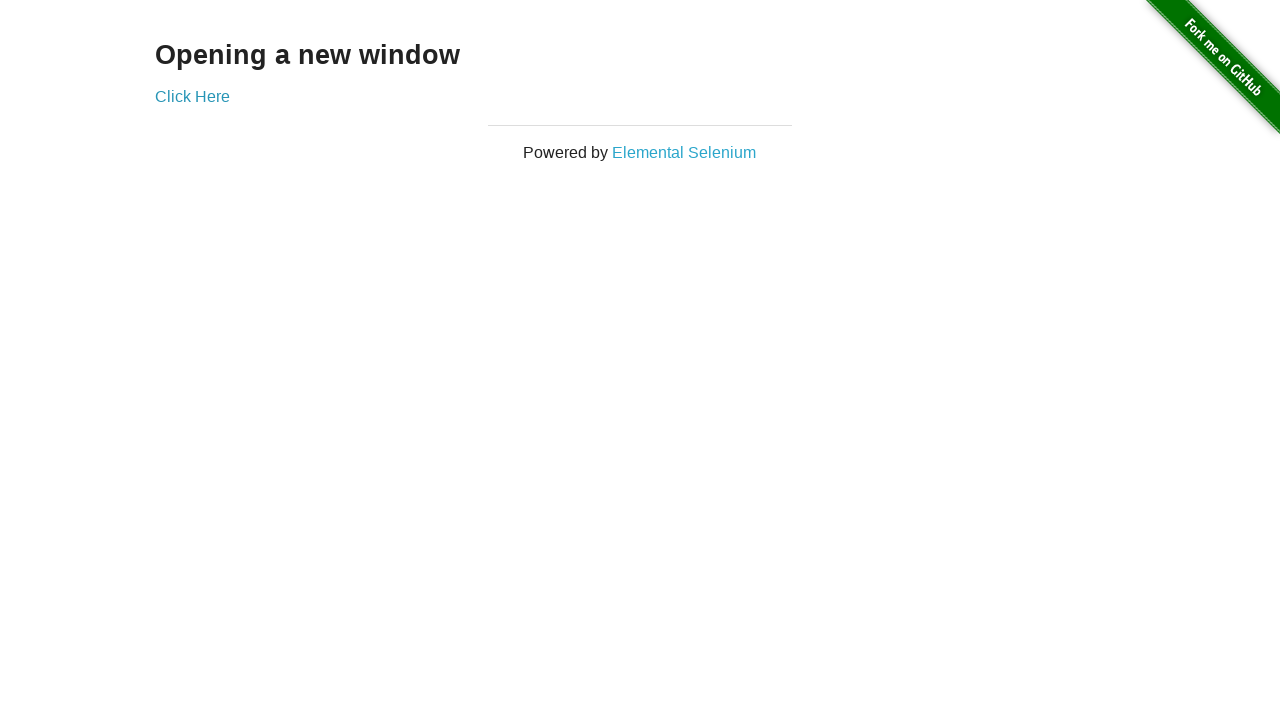